Tests browser window handling by clicking a button to open a new window, switching to it to fill a form field, closing it, then switching back to the parent window to fill another field.

Starting URL: https://www.hyrtutorials.com/p/window-handles-practice.html

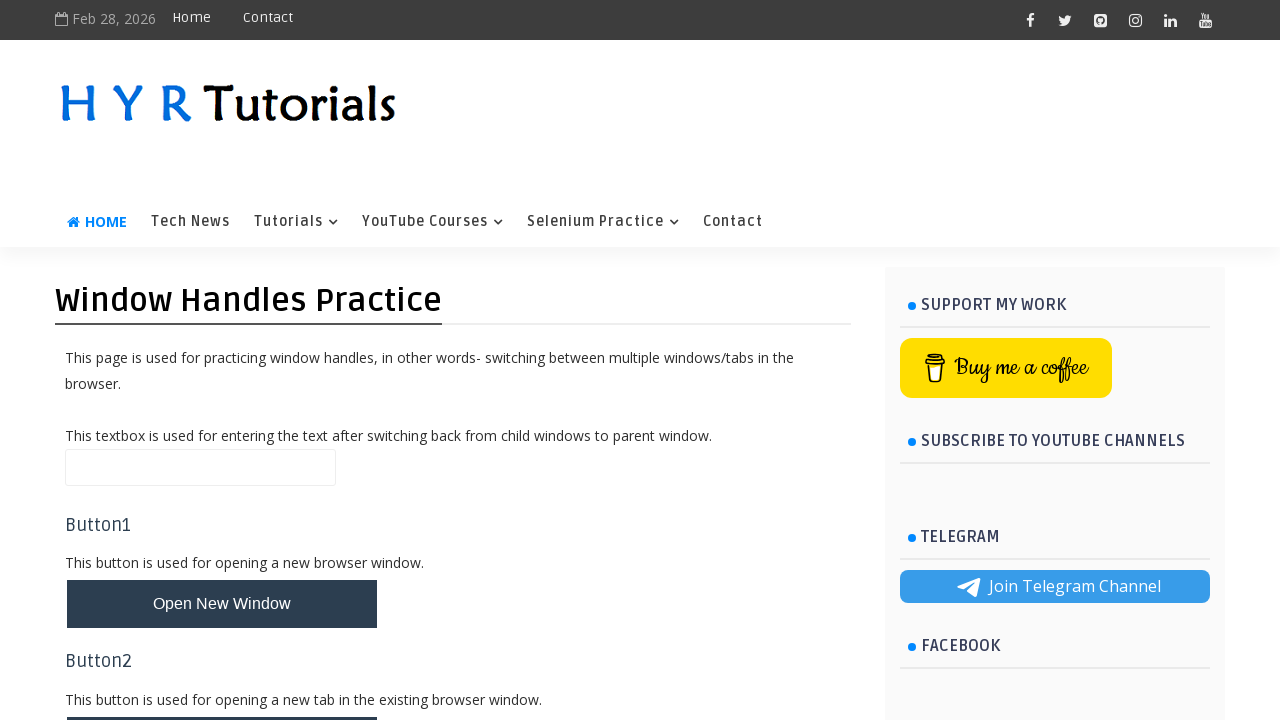

Clicked button to open new window at (222, 604) on #newWindowBtn
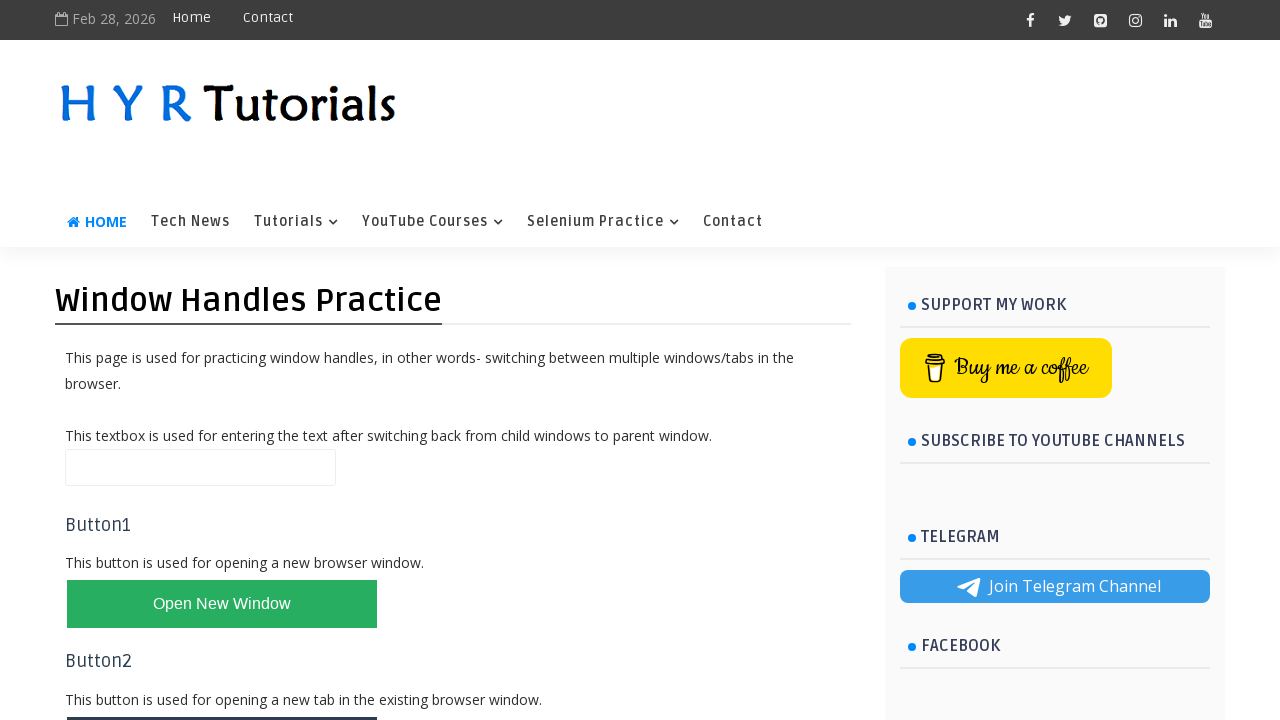

Captured new child window page object
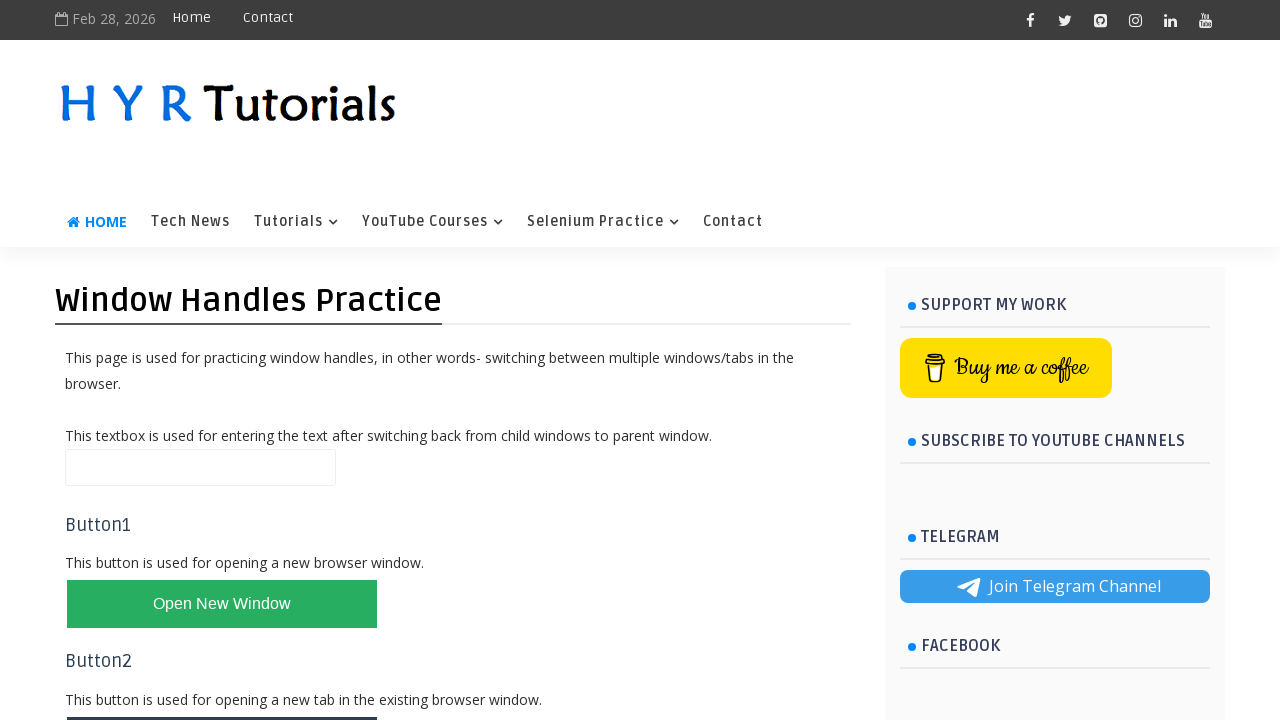

Child window finished loading
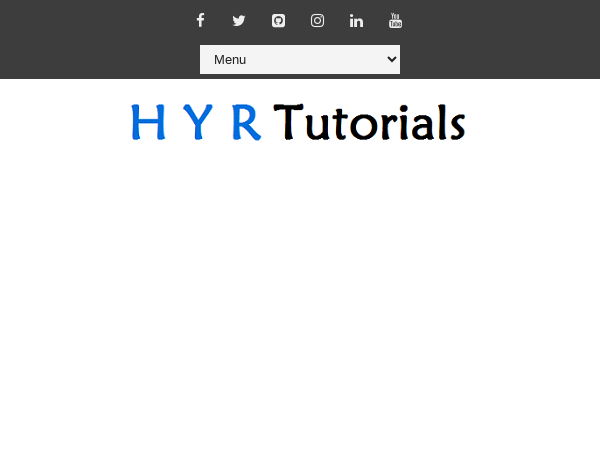

Filled firstName field with 'Divya' in child window on #firstName
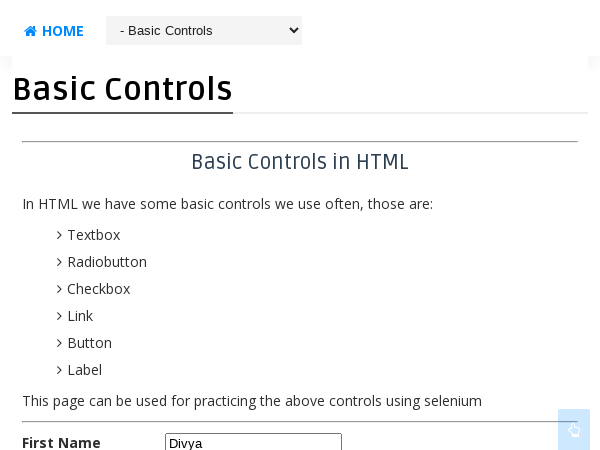

Closed child window
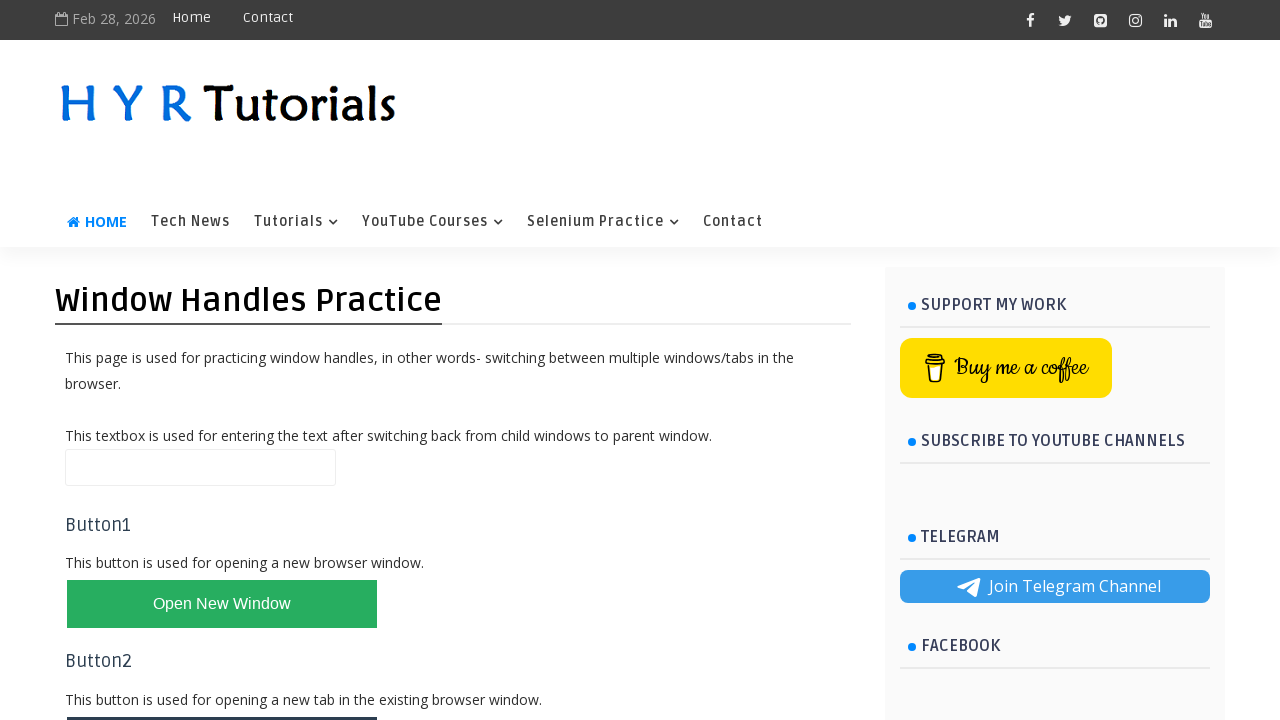

Filled name field with 'siva' in parent window on #name
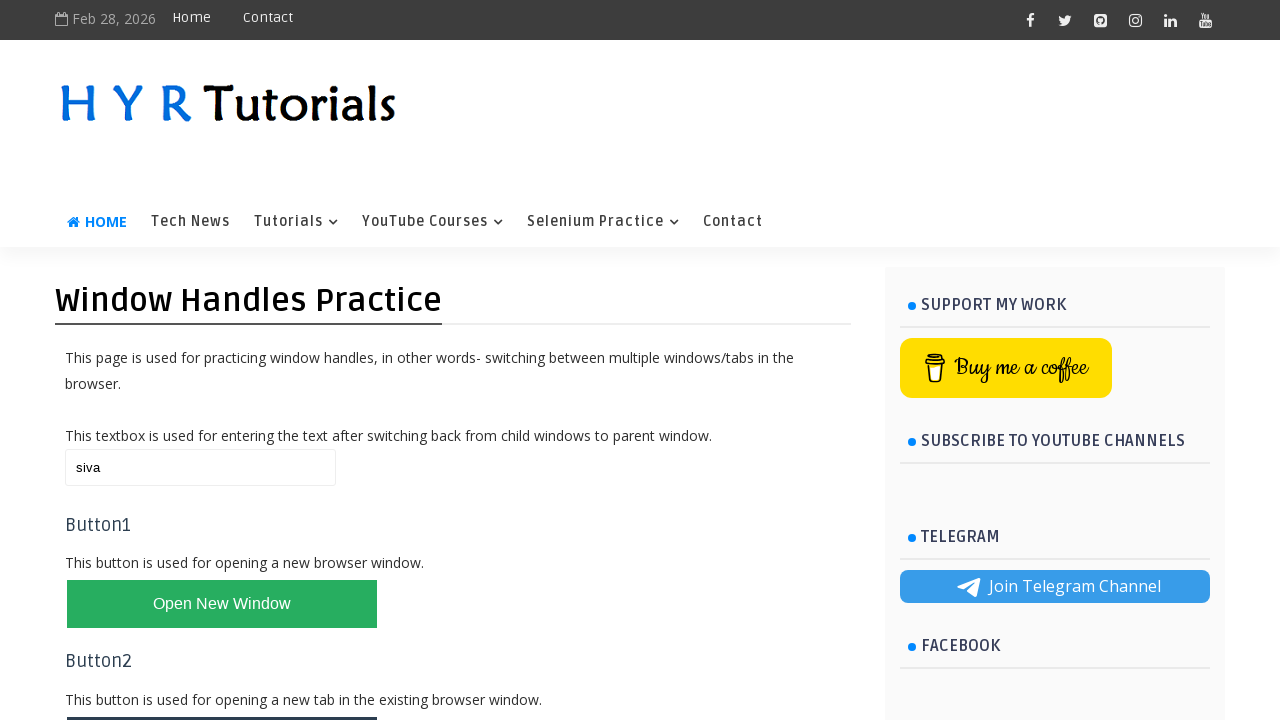

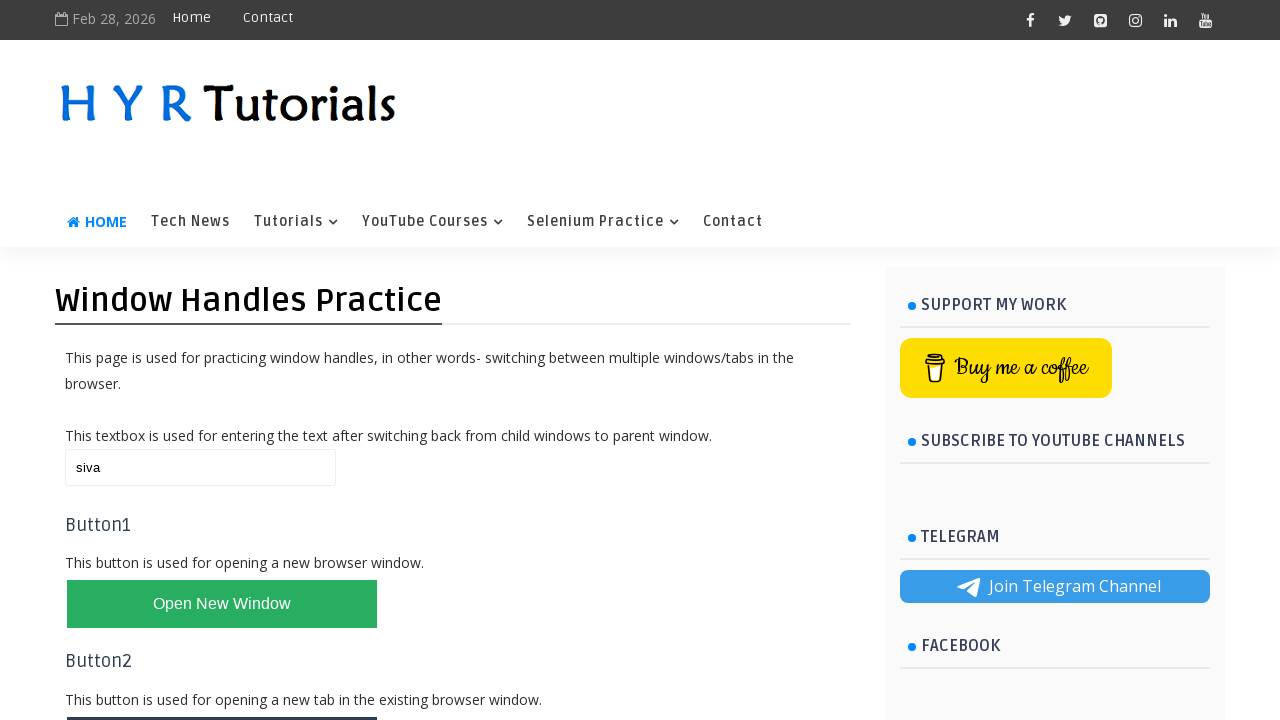